Navigates to Singapore's LTA OneMotoring traffic cameras page for Woodlands/Tuas checkpoints and verifies that the traffic camera images are displayed on the page.

Starting URL: https://onemotoring.lta.gov.sg/content/onemotoring/home/driving/traffic_information/traffic-cameras/woodlands.html

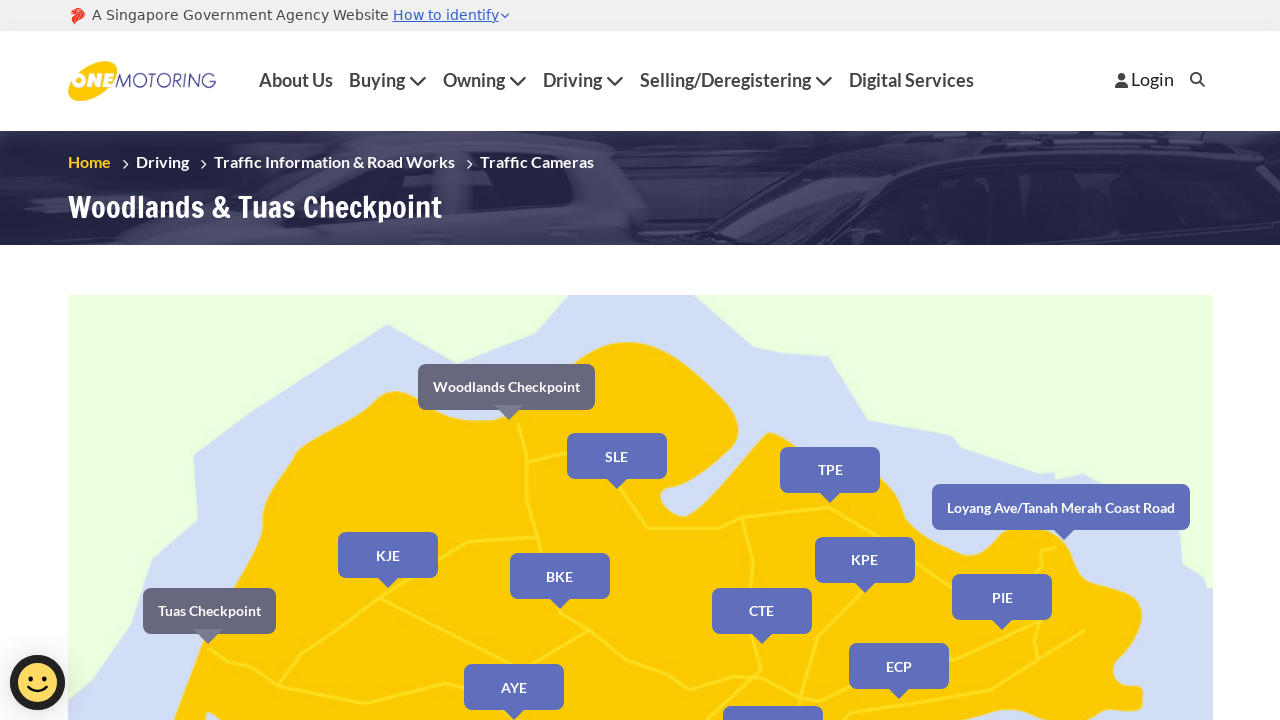

Waited for Woodlands Causeway (Towards Johor) traffic camera image to load
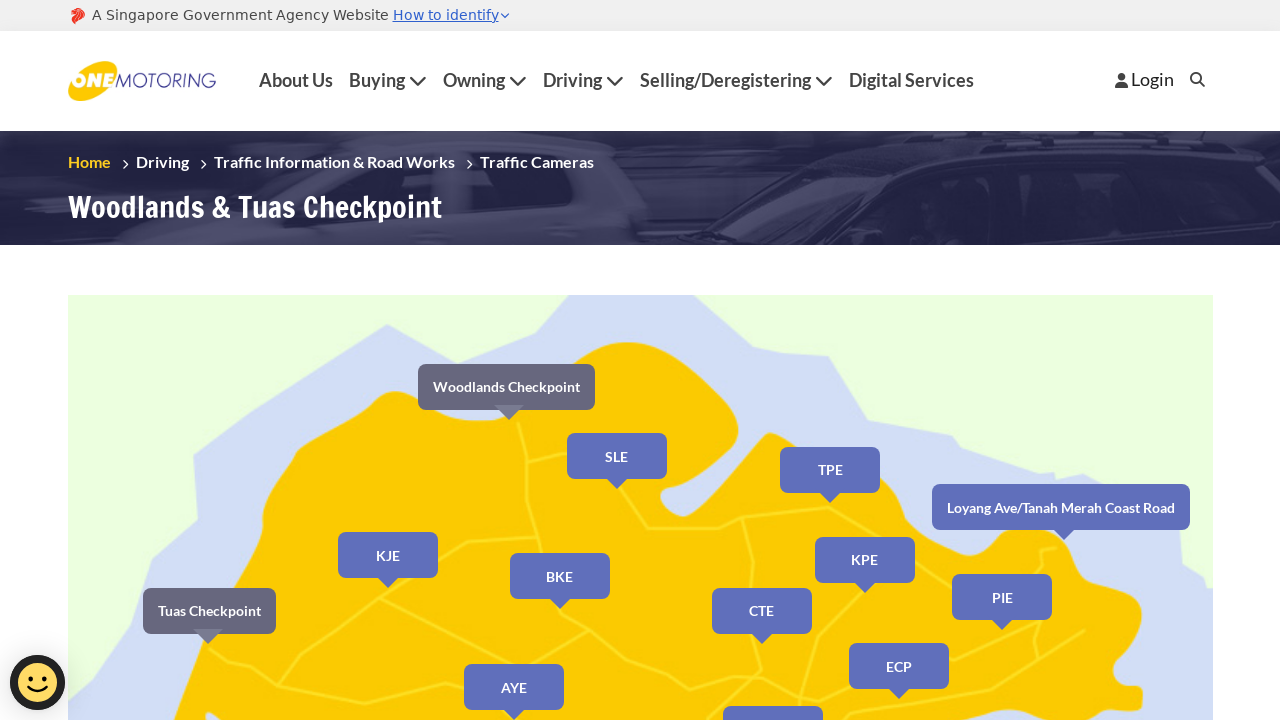

Waited for Woodlands Checkpoint (Towards BKE) traffic camera image to load
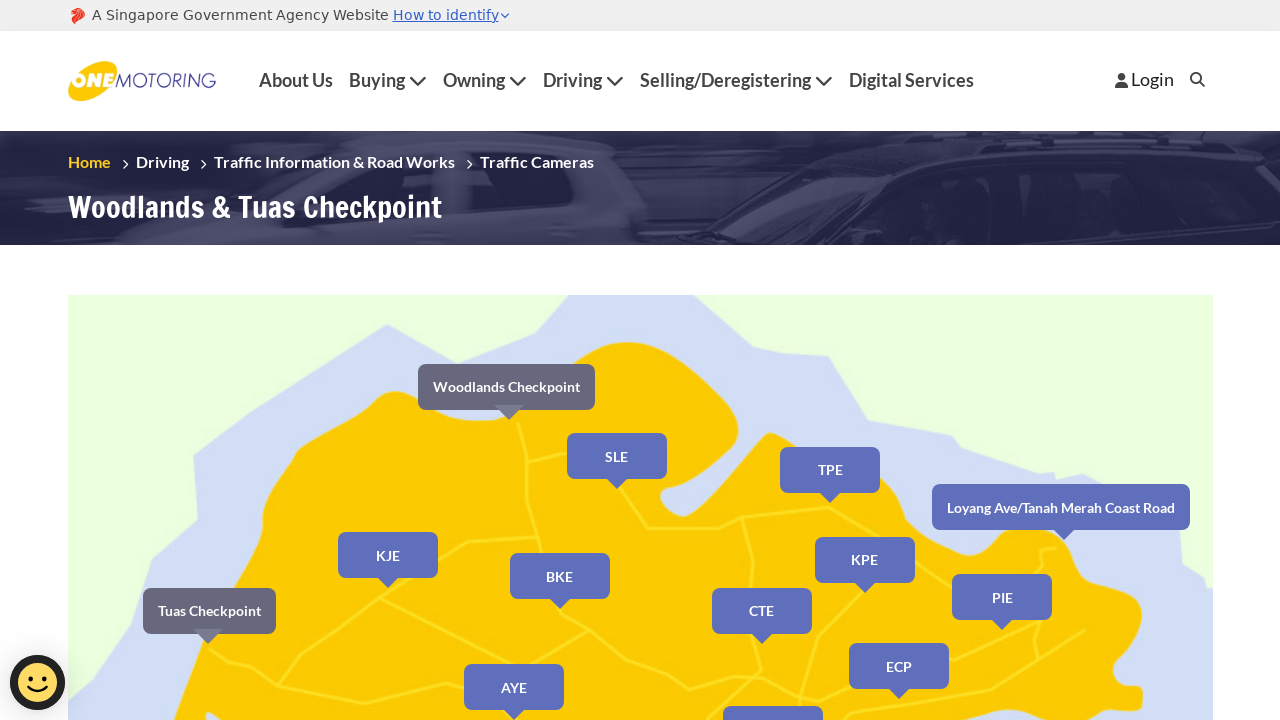

Waited for Tuas Checkpoint traffic camera image to load
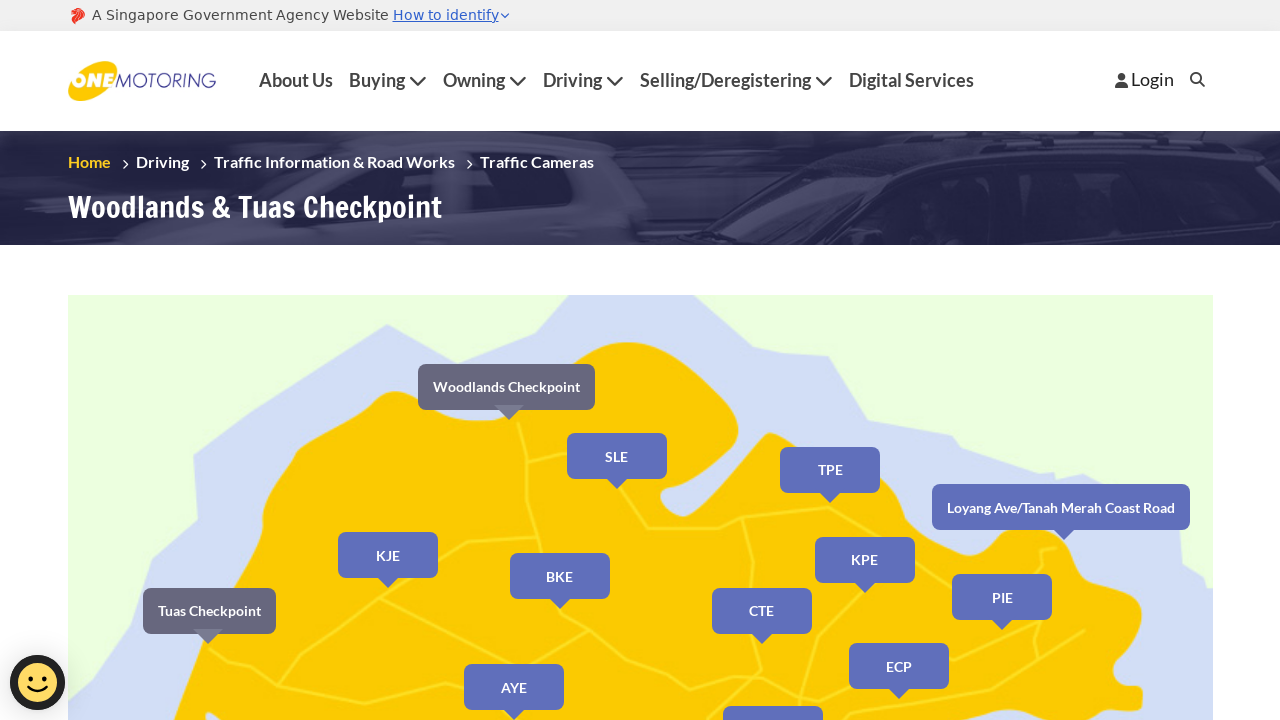

Waited for Second Link at Tuas traffic camera image to load
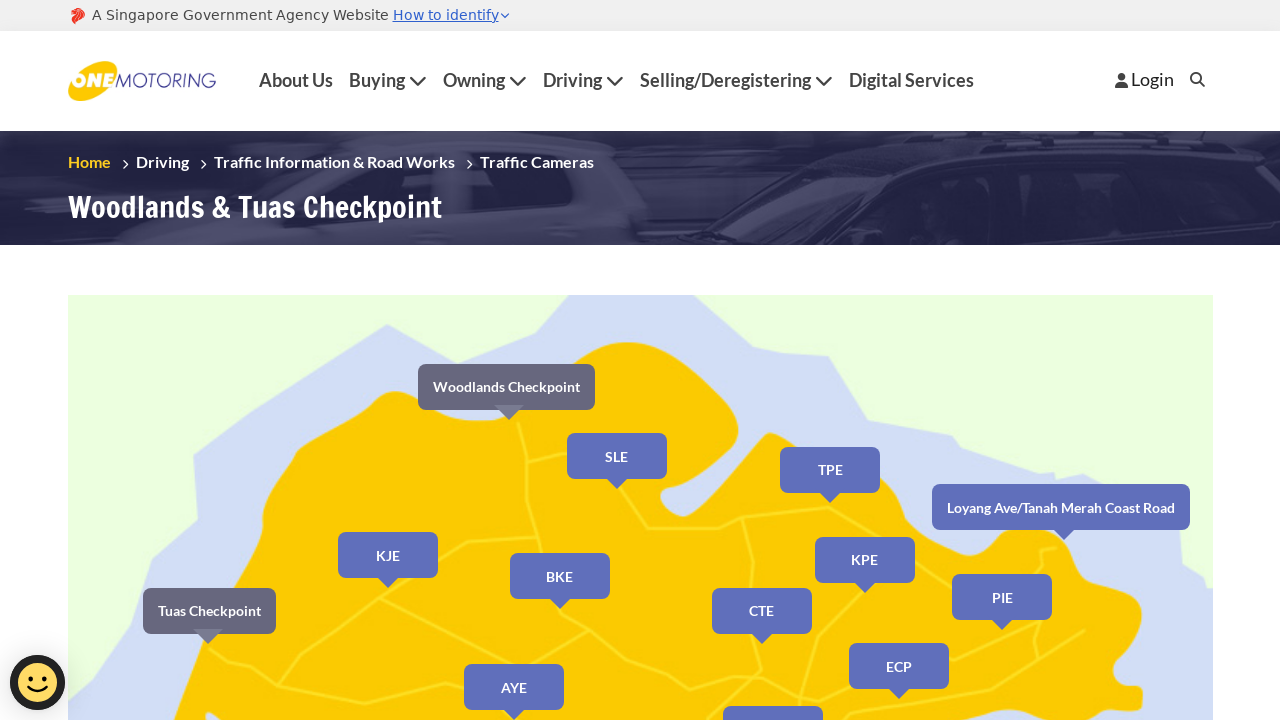

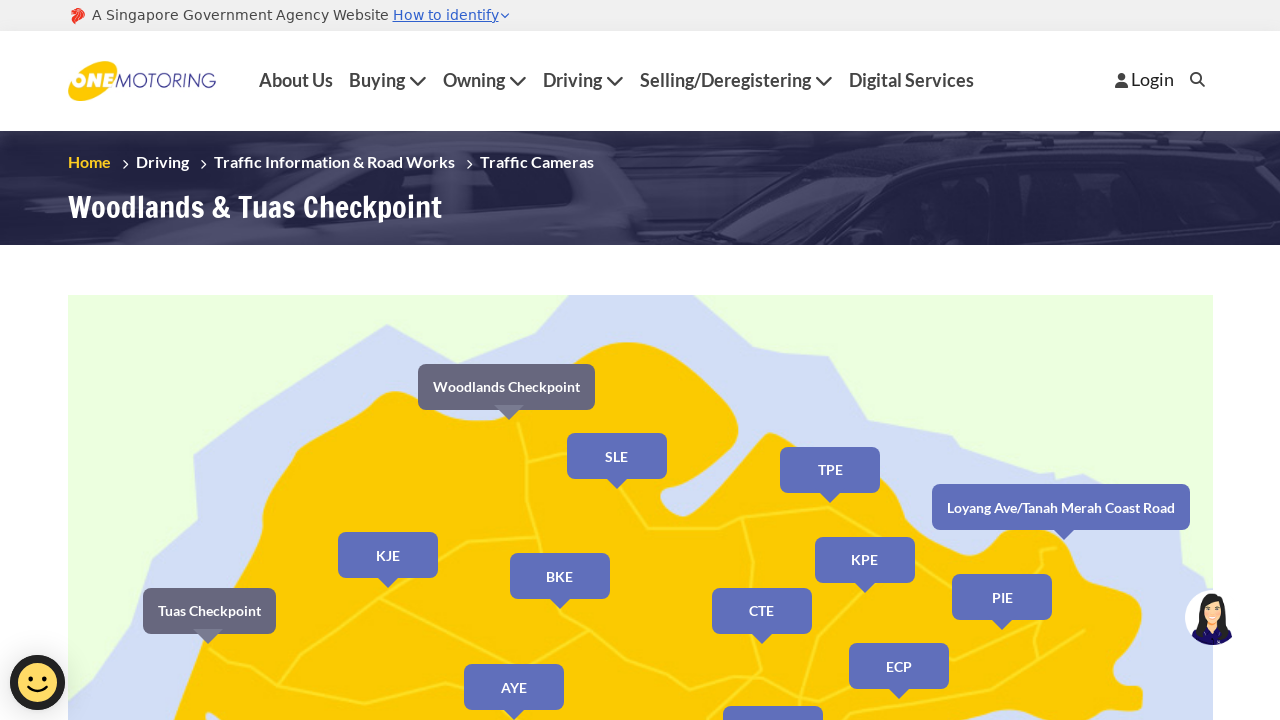